Tests fluent wait functionality by clicking a resend button and waiting for a message element to become visible, then verifying the message text starts with expected content.

Starting URL: https://eviltester.github.io/supportclasses/#2000

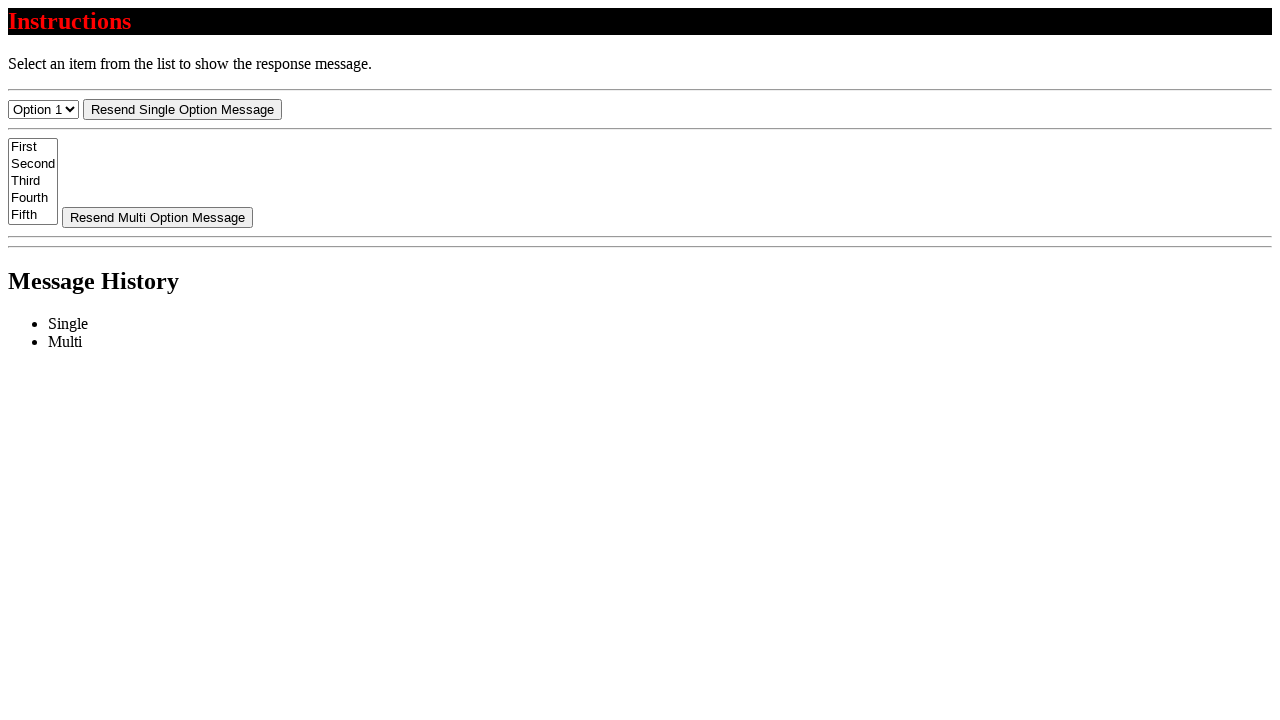

Clicked resend button to trigger message at (182, 109) on #resend-select
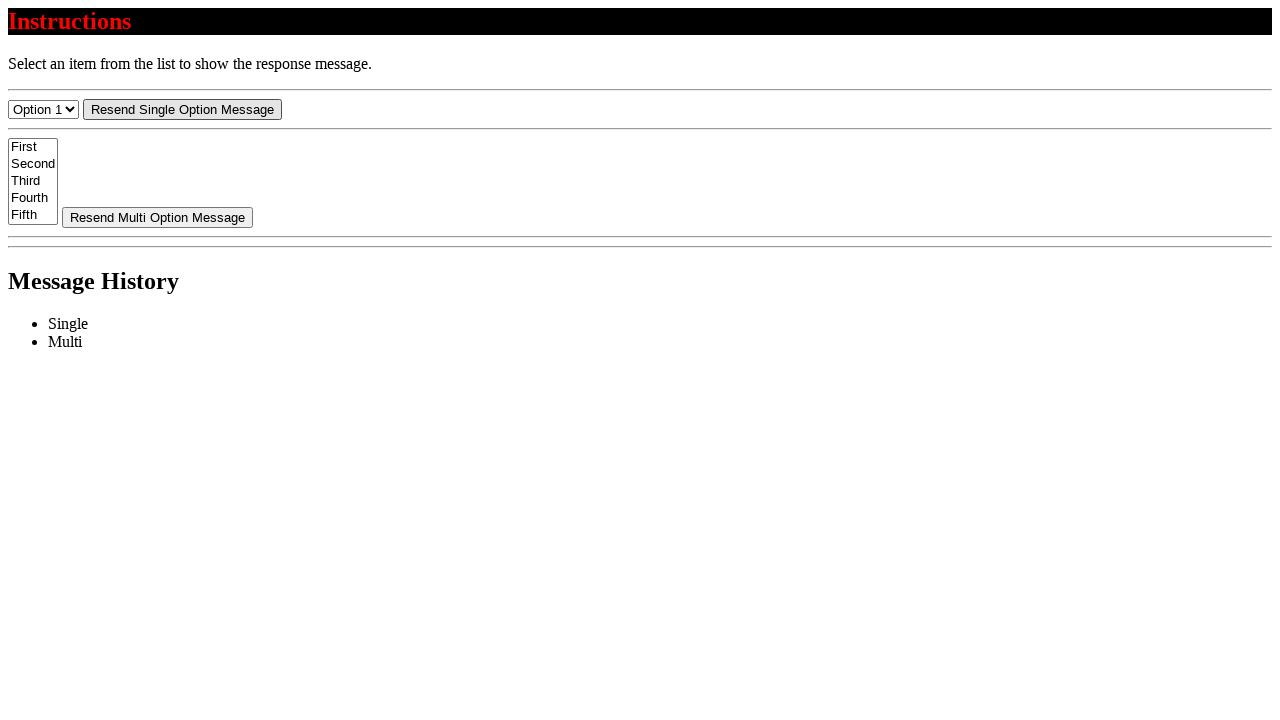

Waited for message element to become visible
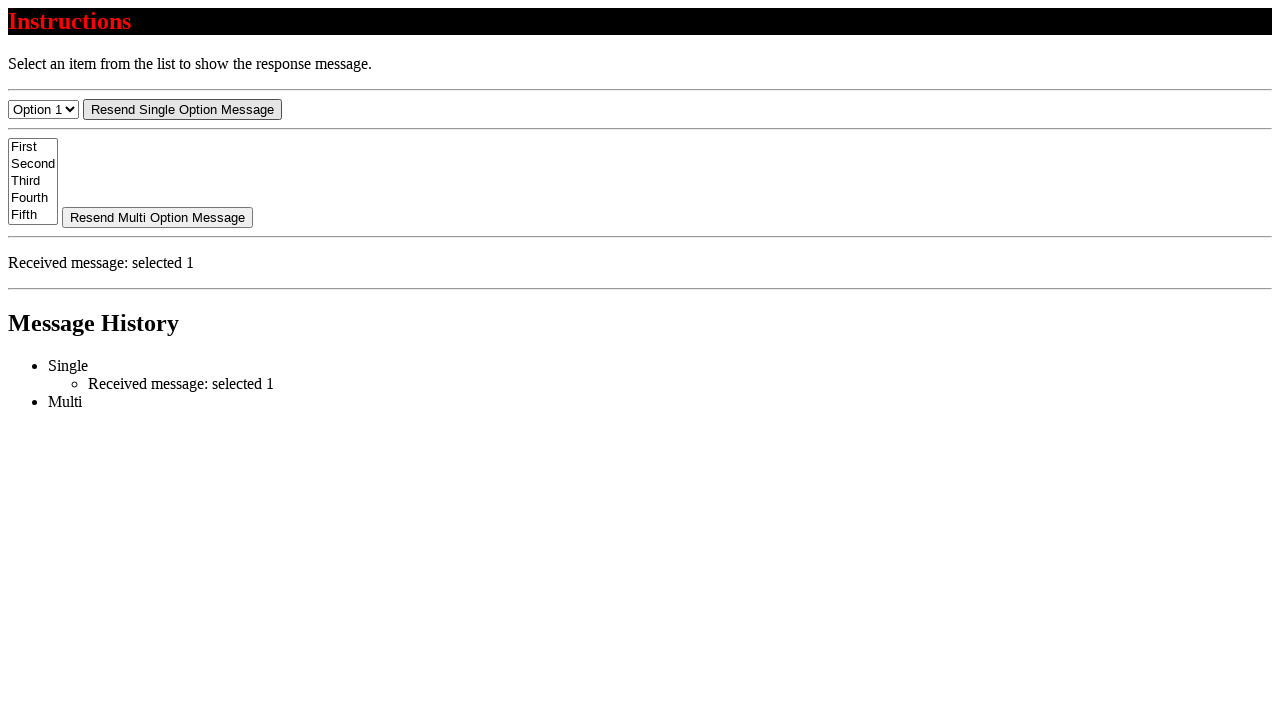

Retrieved message text content
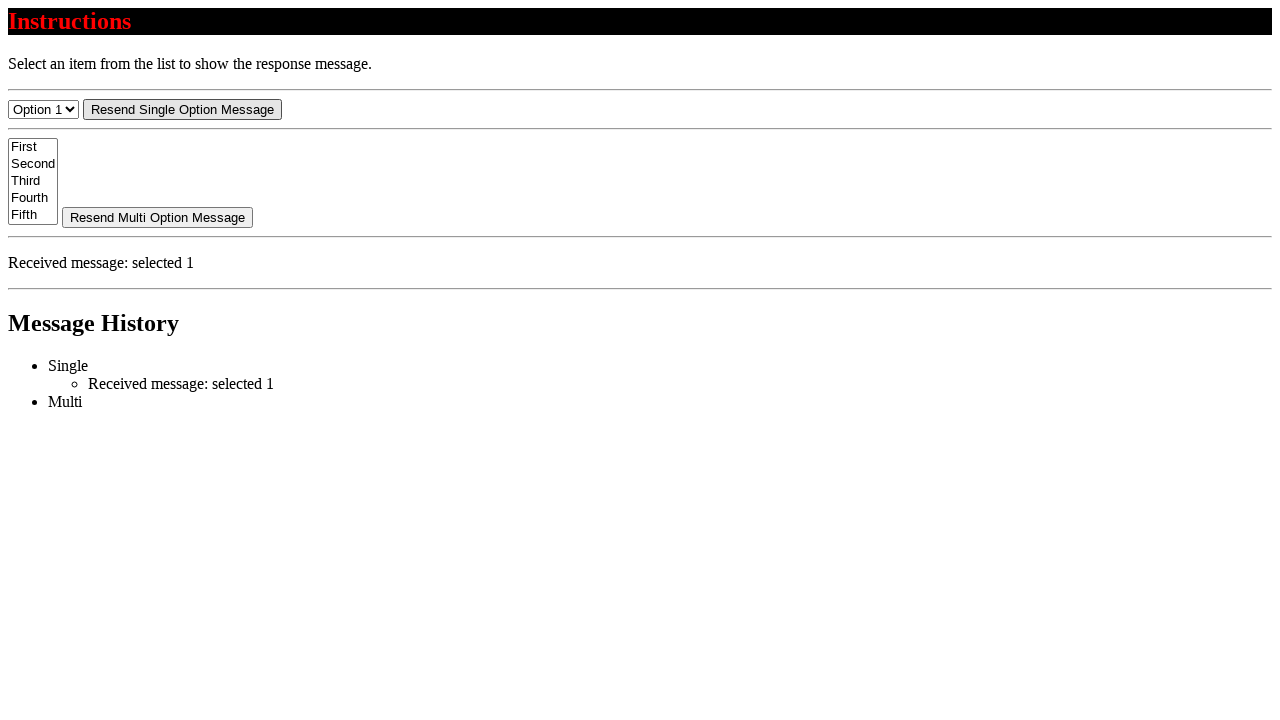

Verified message text starts with 'Received message:'
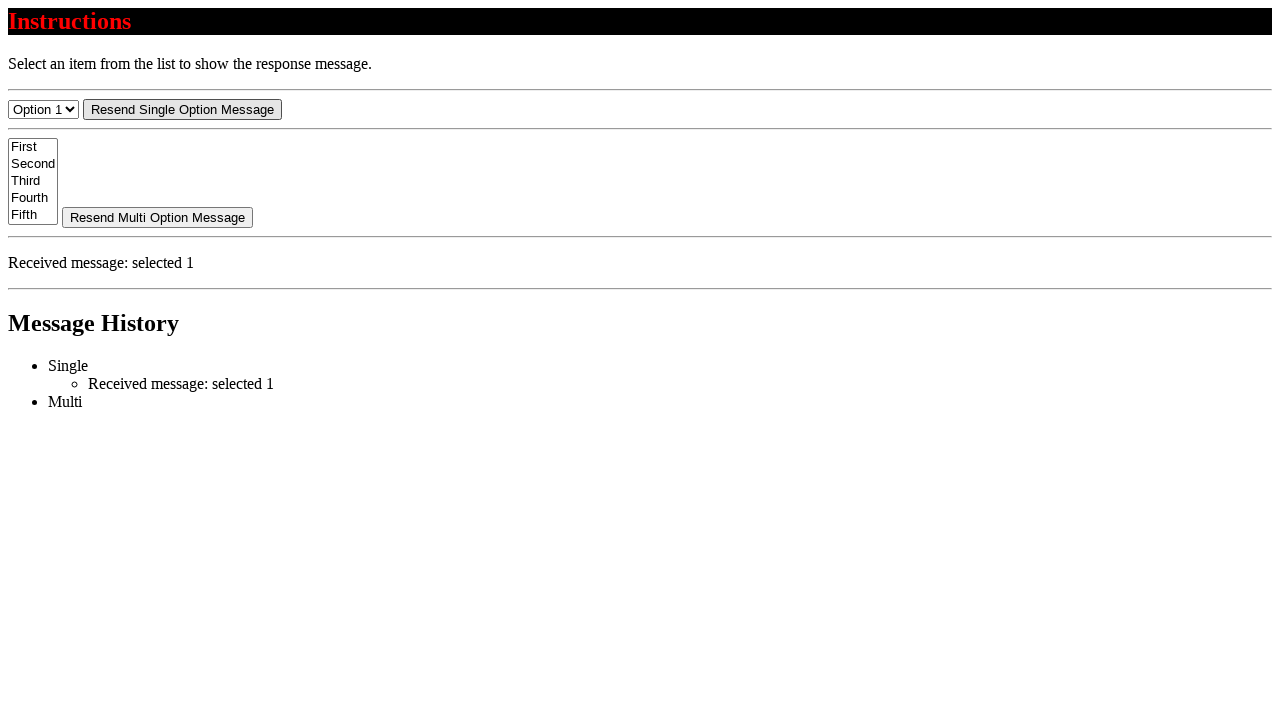

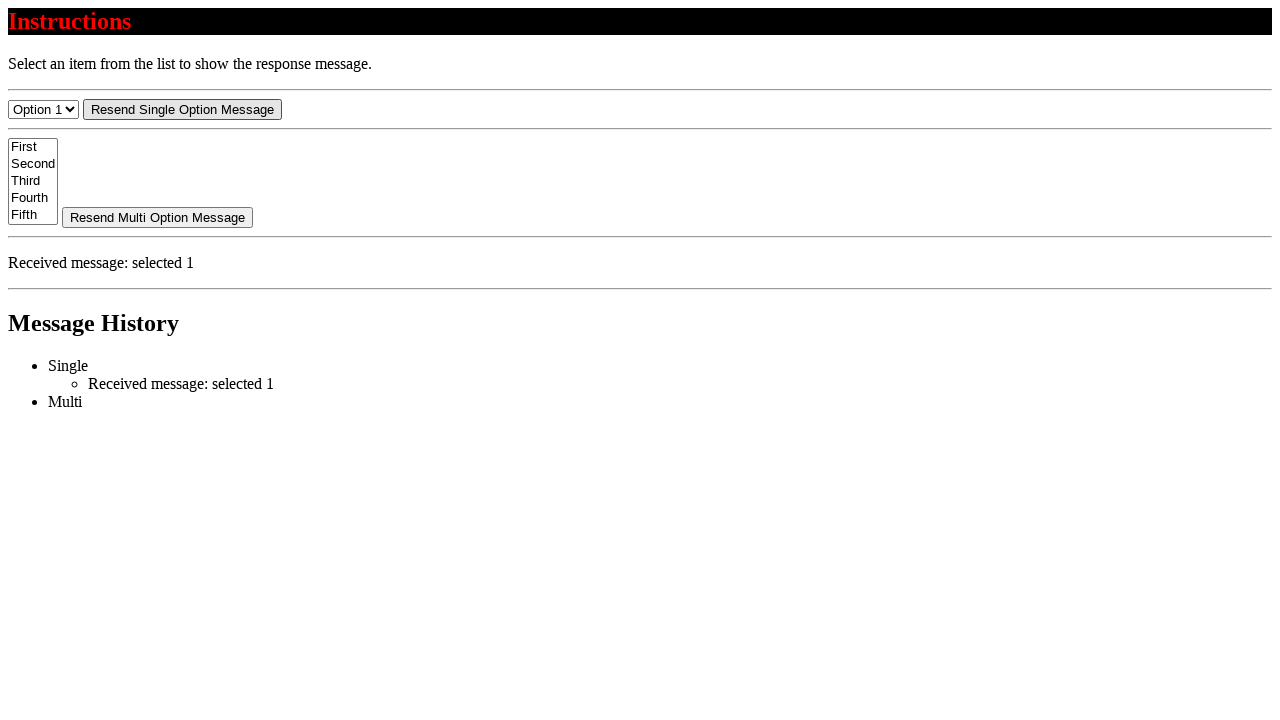